Navigates to the Puma India website homepage

Starting URL: https://in.puma.com/in/en

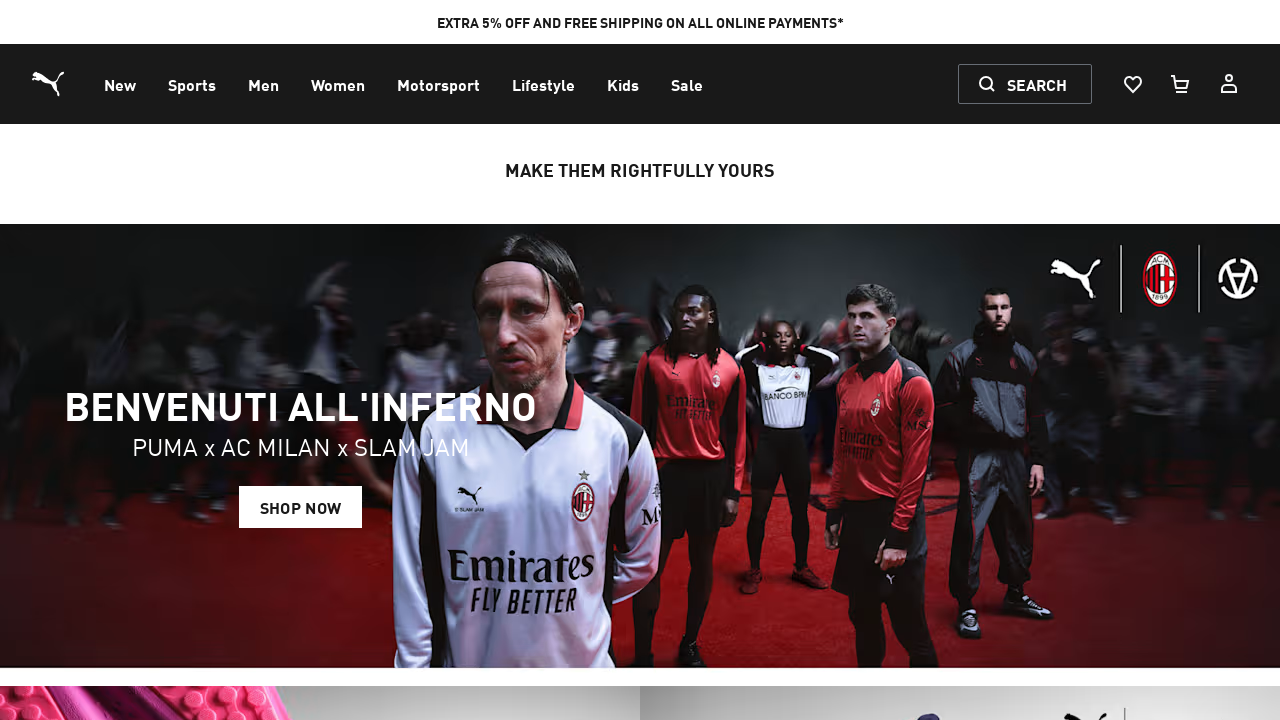

Navigated to Puma India homepage at https://in.puma.com/in/en
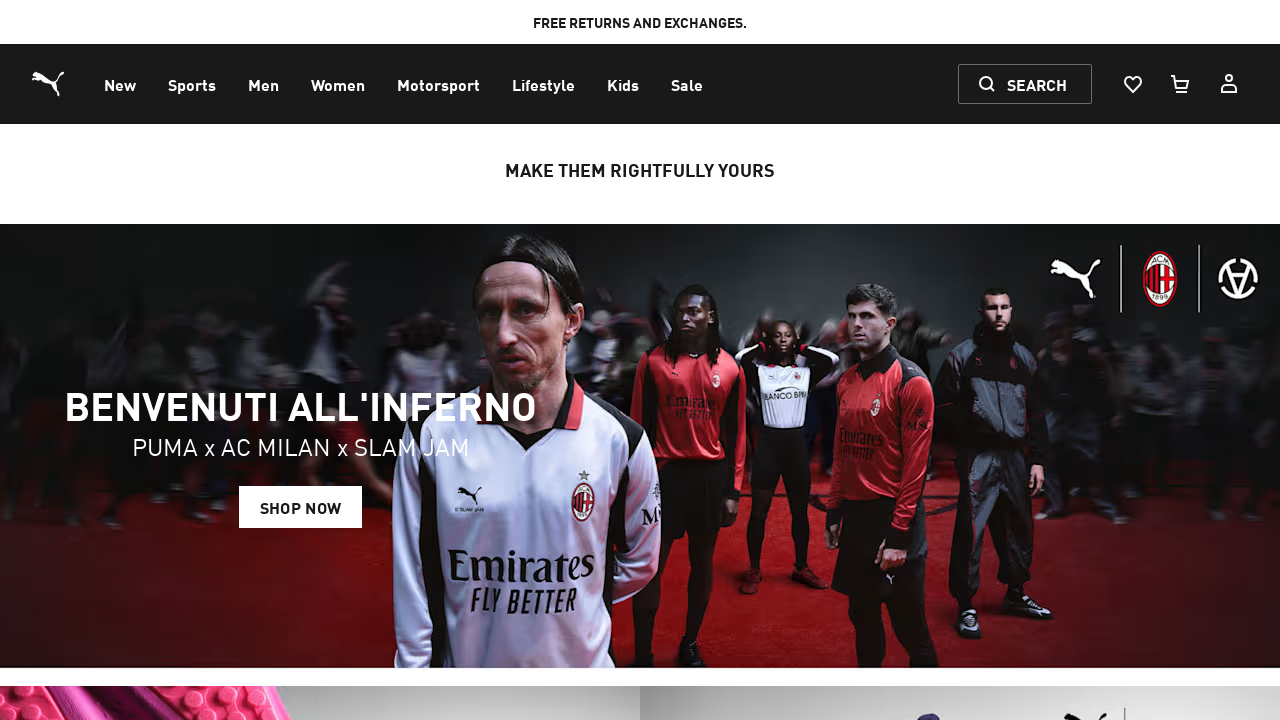

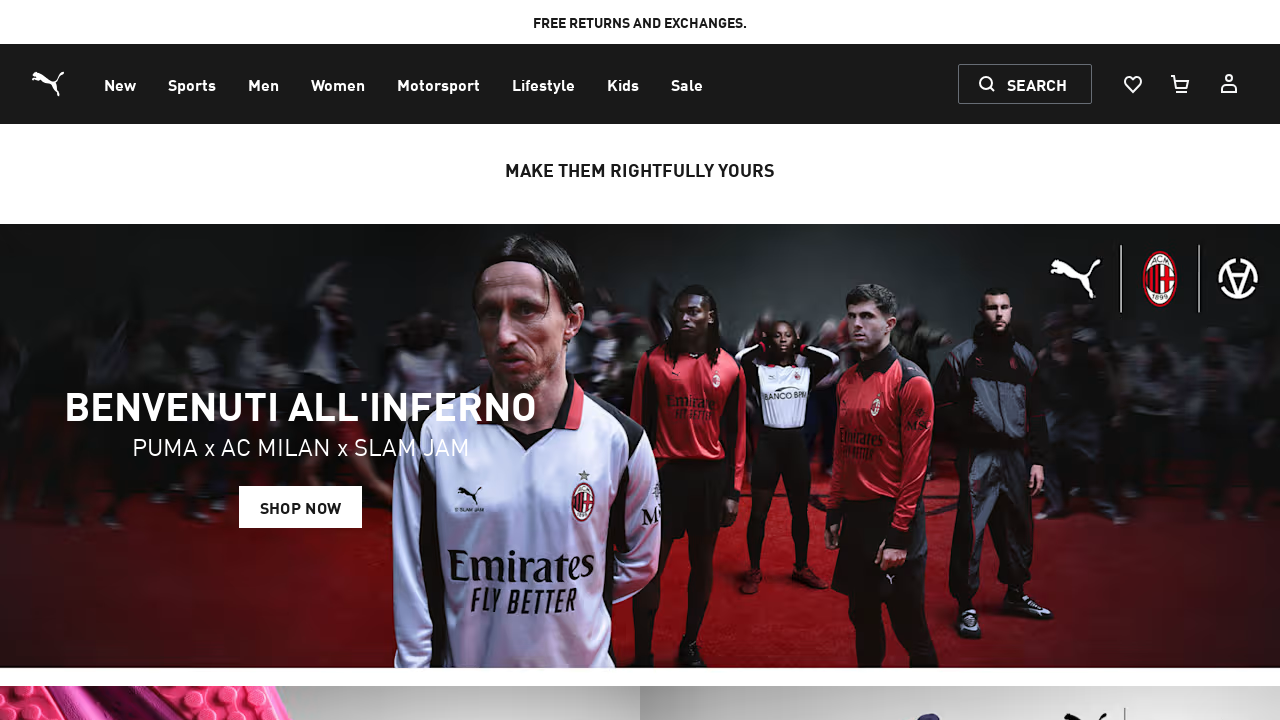